Tests navigating to DuckDuckGo and then navigating to a different URL

Starting URL: https://duckduckgo.com/?

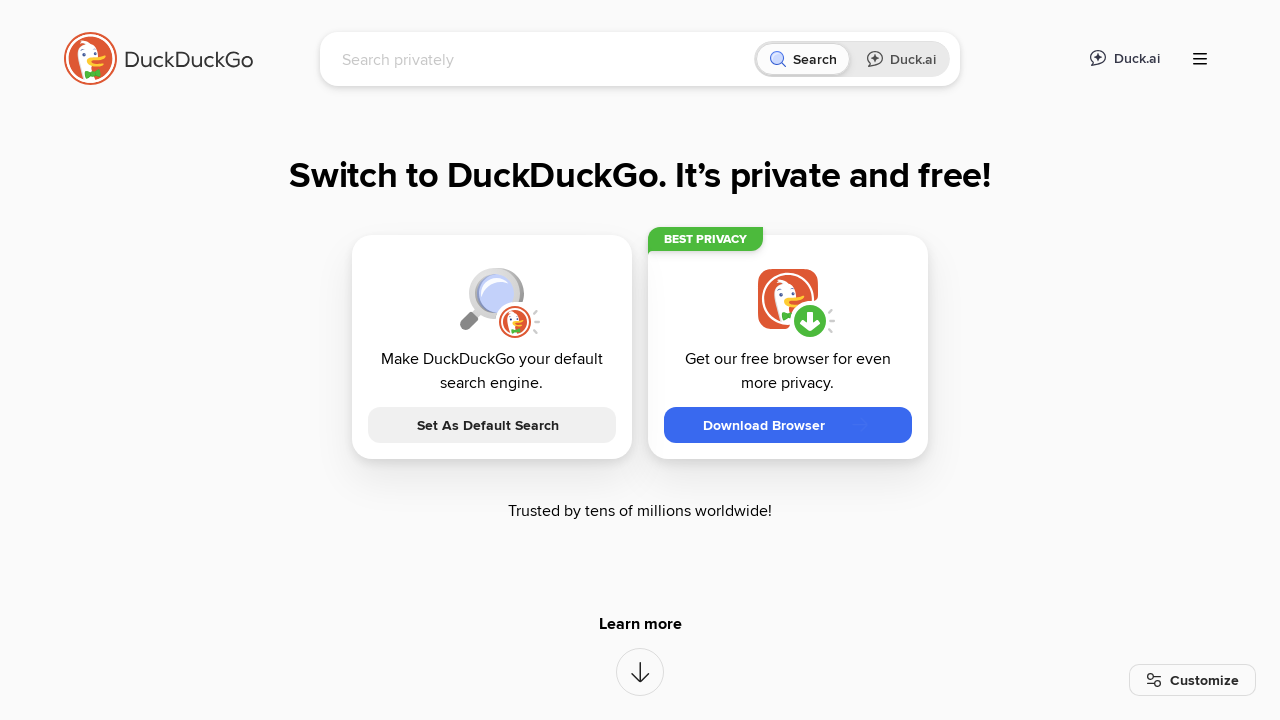

Navigated to DuckDuckGo homepage
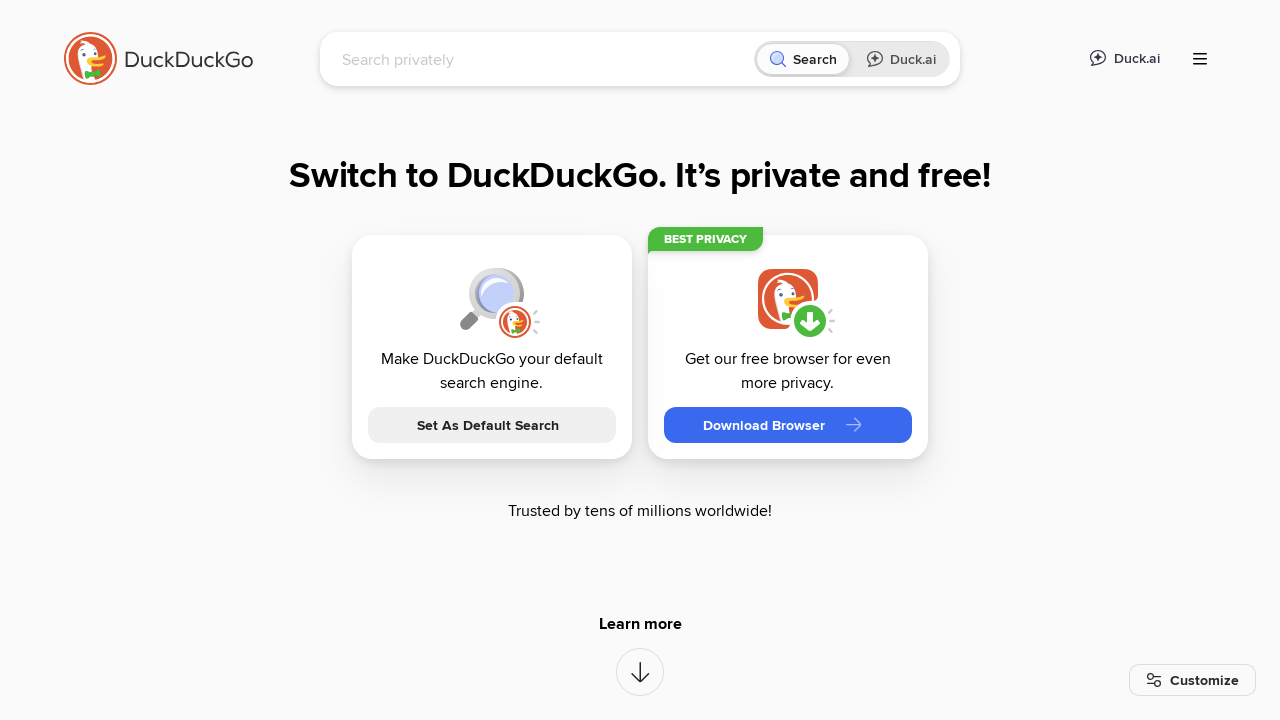

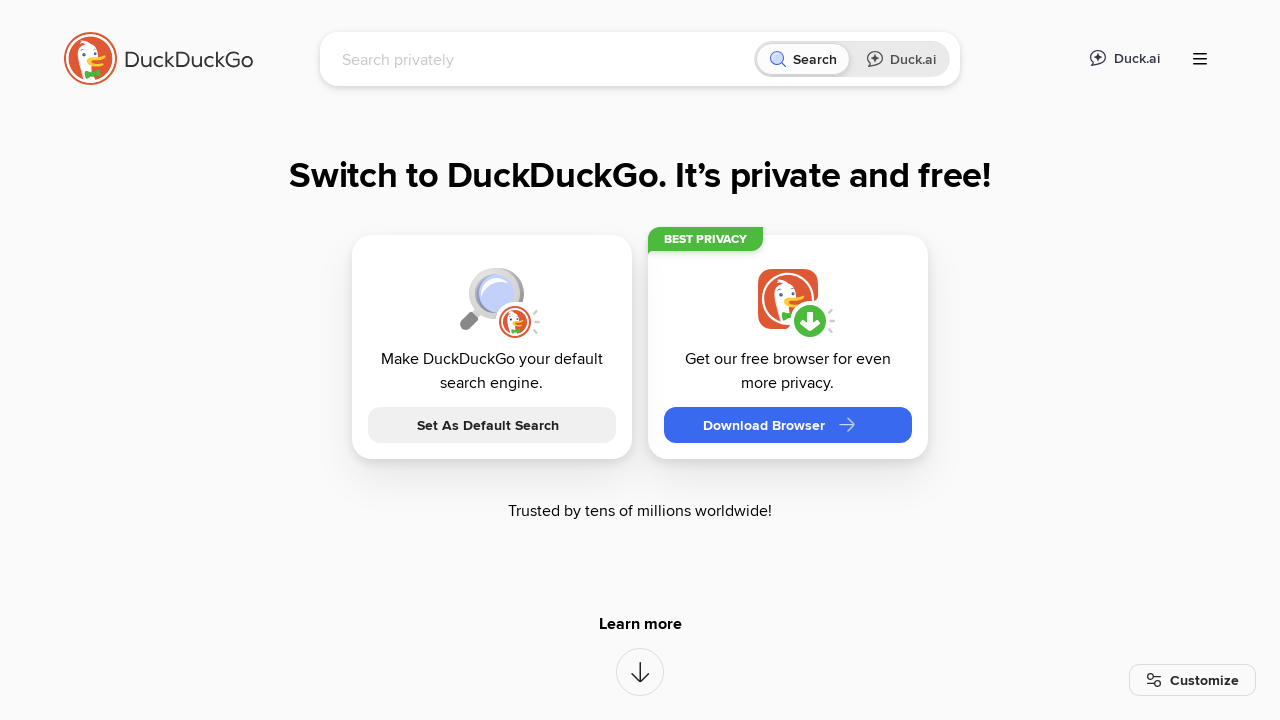